Tests the weather data lookup form by selecting a specific date (year, month, day) from dropdown menus, choosing metric units, and submitting the form to retrieve daily weather summary data.

Starting URL: https://wrcc.dri.edu/cgi-bin/wea_daysum.pl?casagh

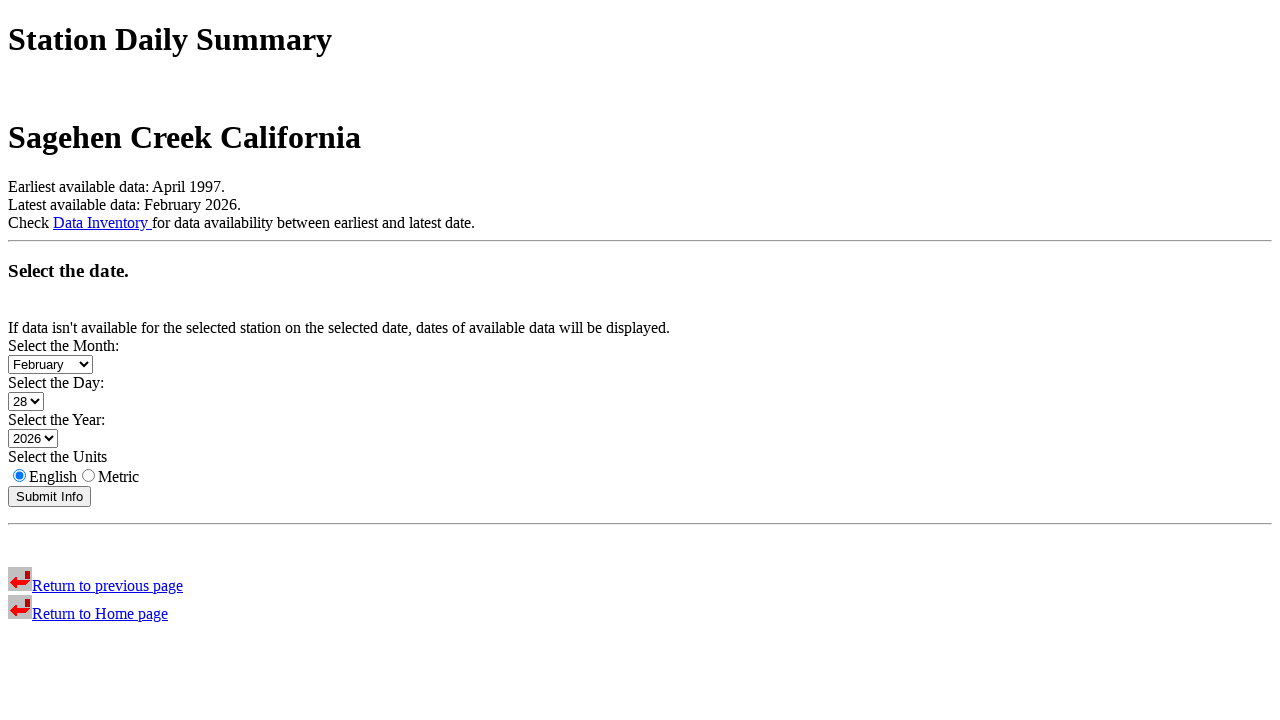

Selected year 2000 from dropdown on select:nth-of-type(3)
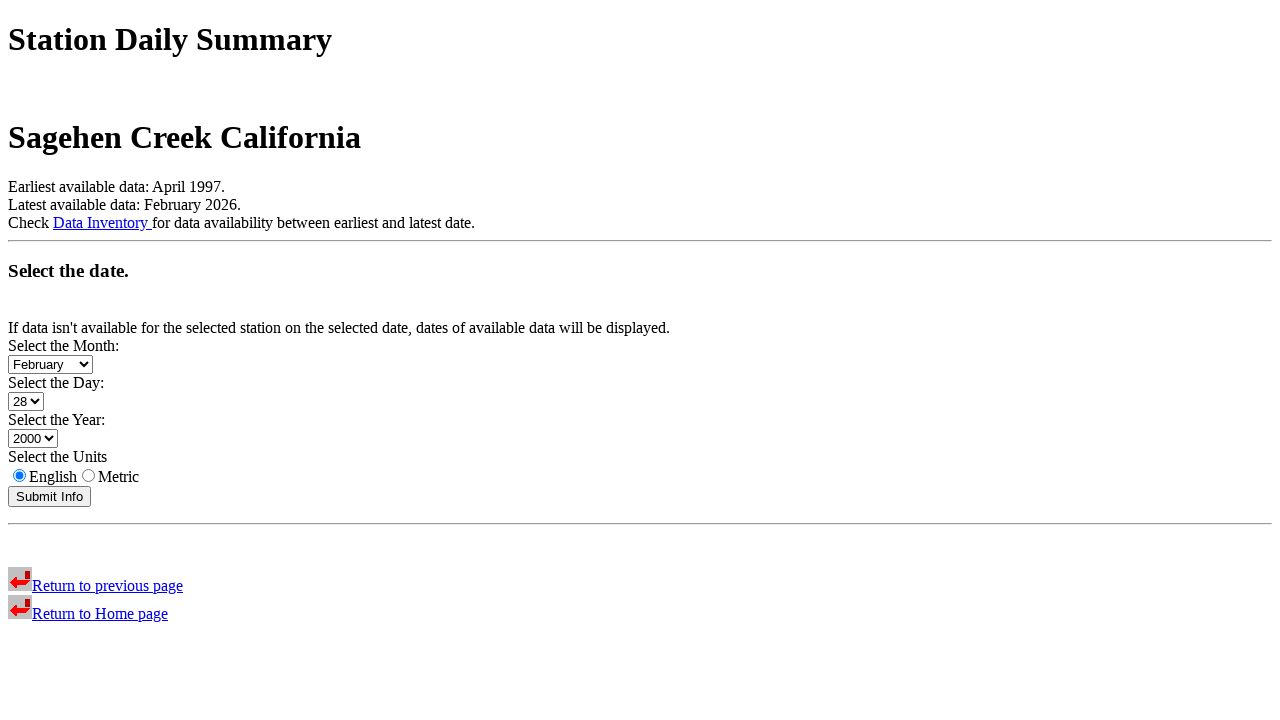

Selected month April (index 3) from dropdown on select:nth-of-type(1)
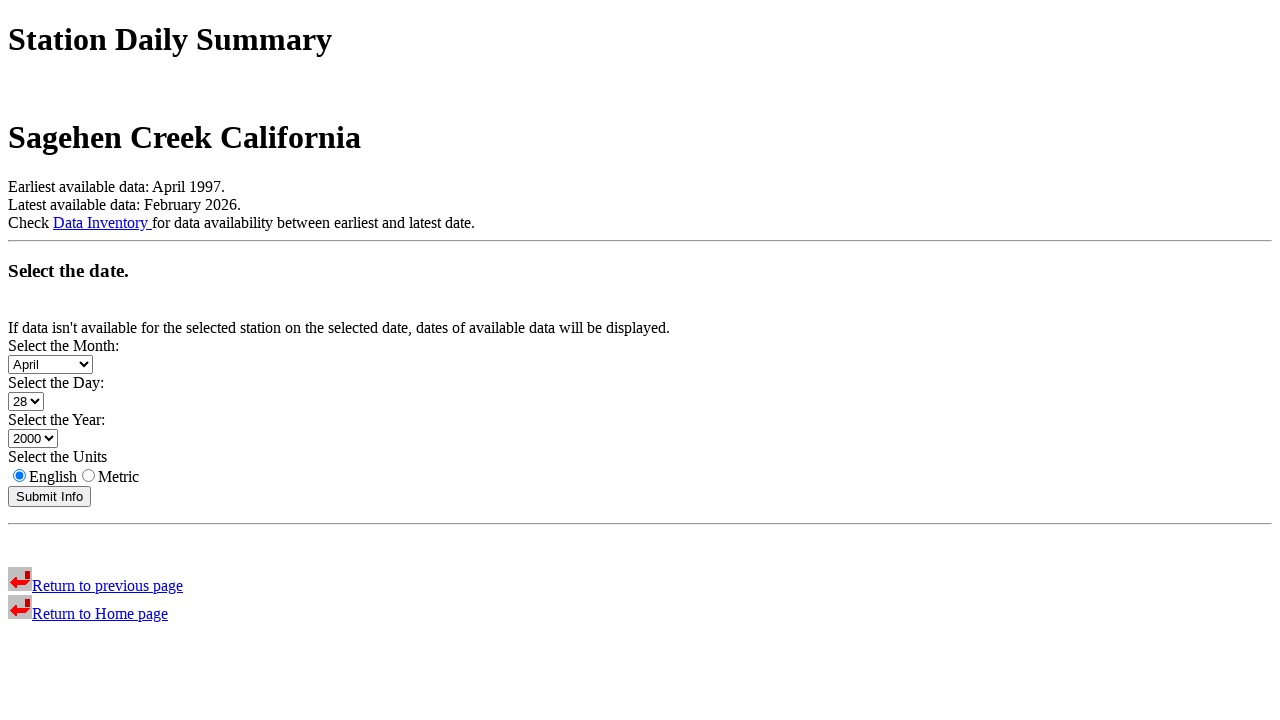

Selected day 15 (index 14) from dropdown on select:nth-of-type(2)
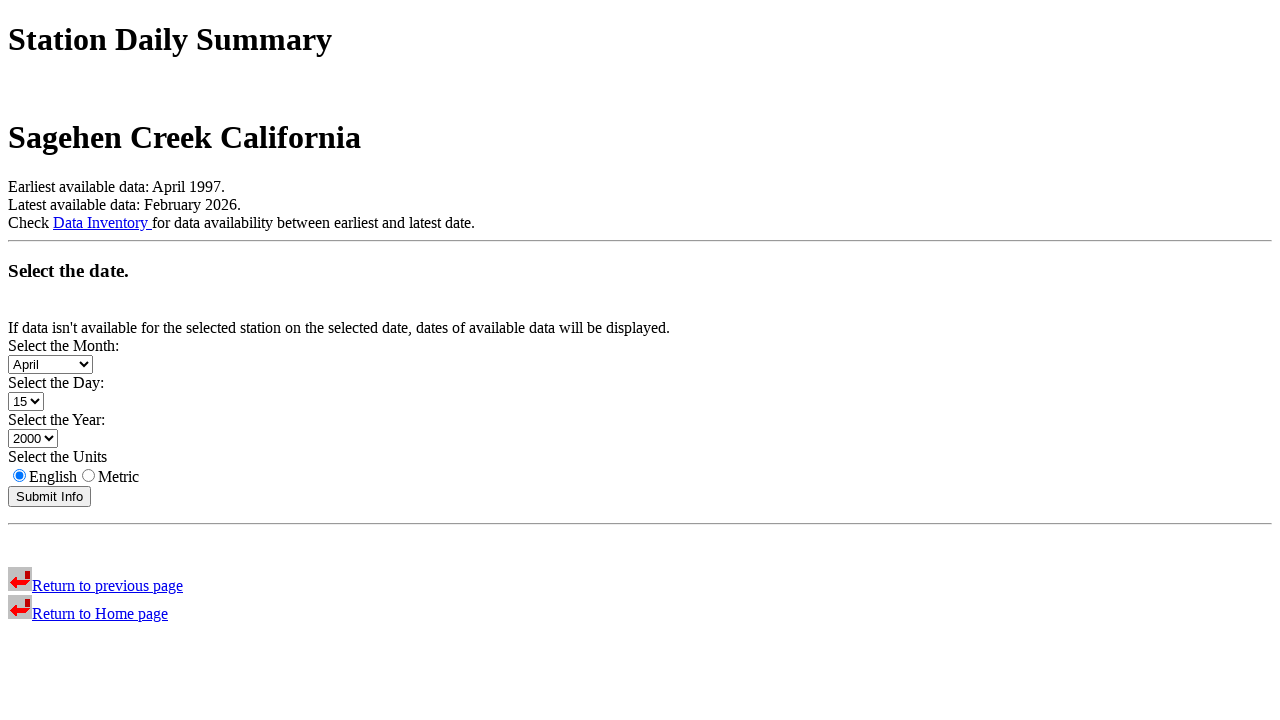

Selected metric units by clicking radio button at (88, 476) on input[type="radio"][value="M"]
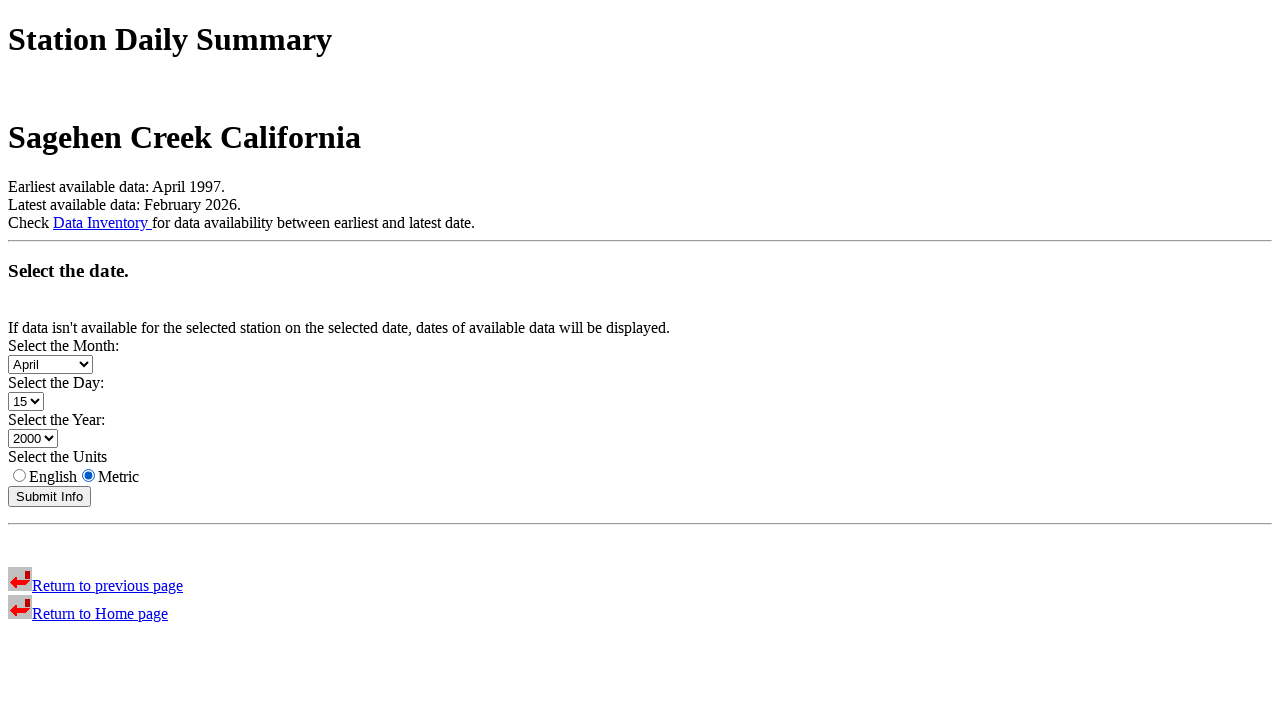

Clicked submit button to retrieve daily weather summary data at (50, 497) on input[type="submit"]
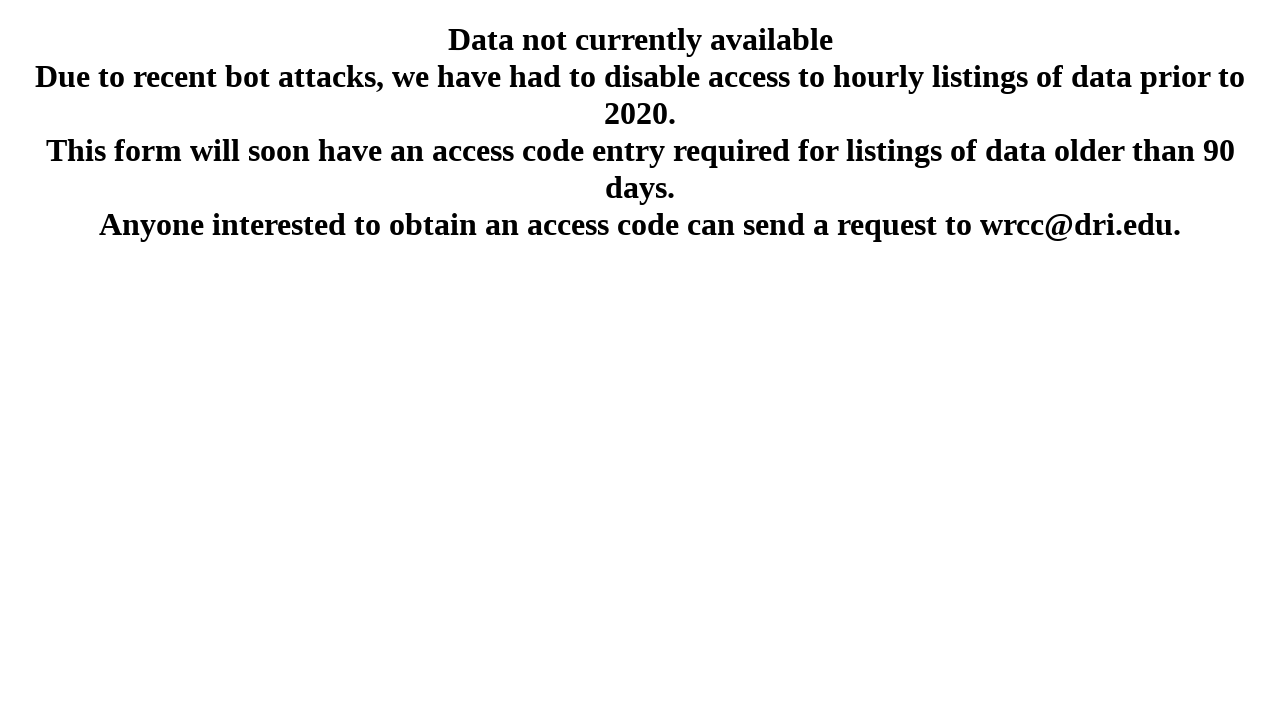

Weather results page loaded successfully
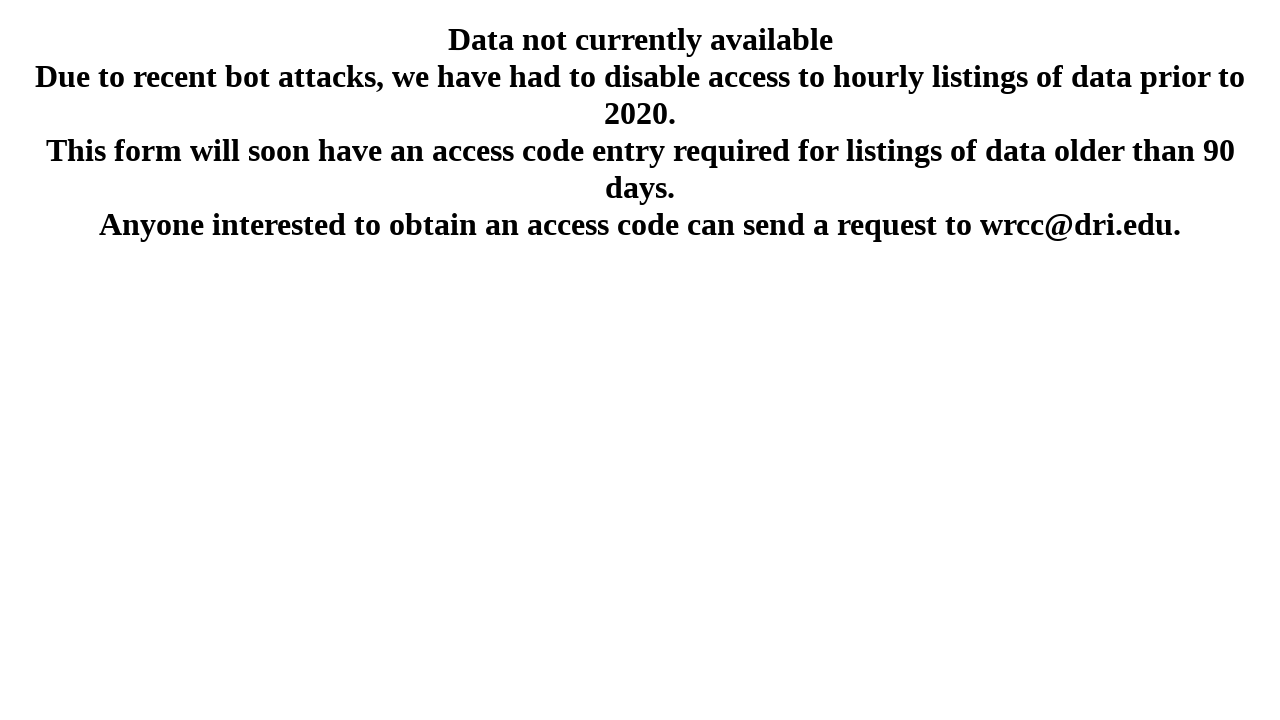

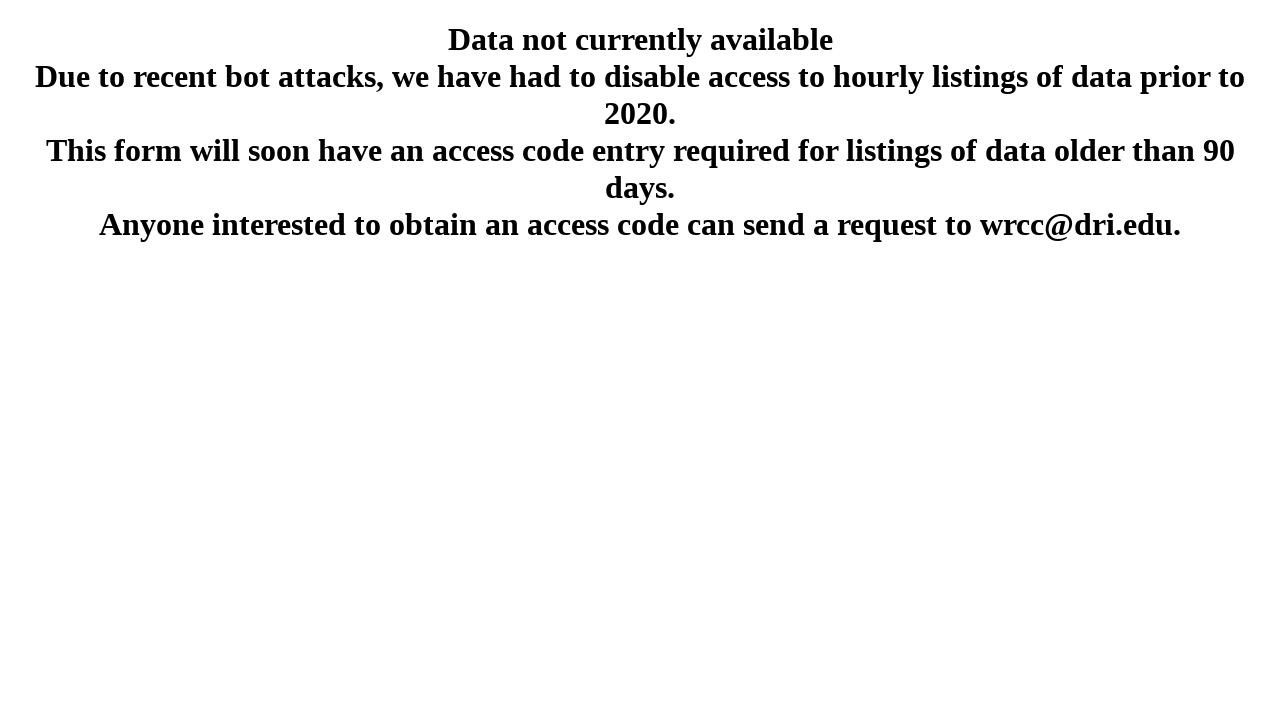